Navigates to the OMIE agents listing page and clicks on the "Listado de unidades" Excel download link to initiate a file download.

Starting URL: https://www.omie.es/es/listado-de-agentes

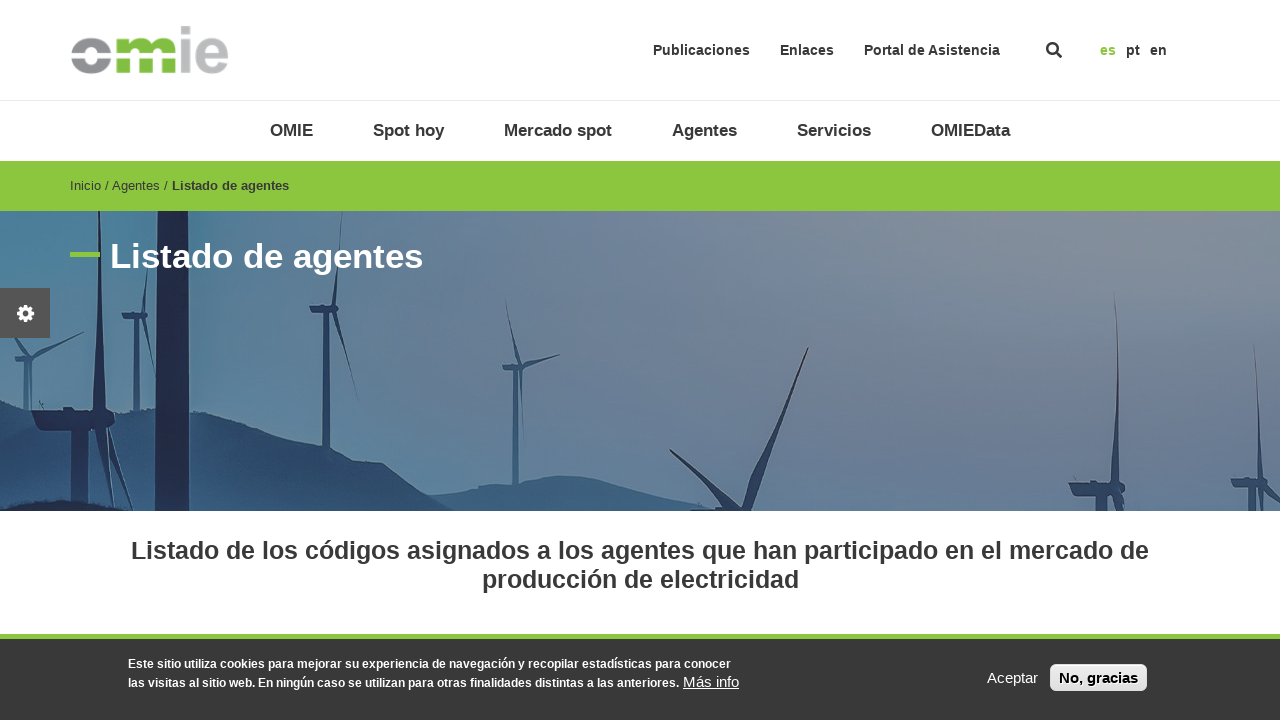

Waited for 'Listado de unidades' section to load on OMIE agents listing page
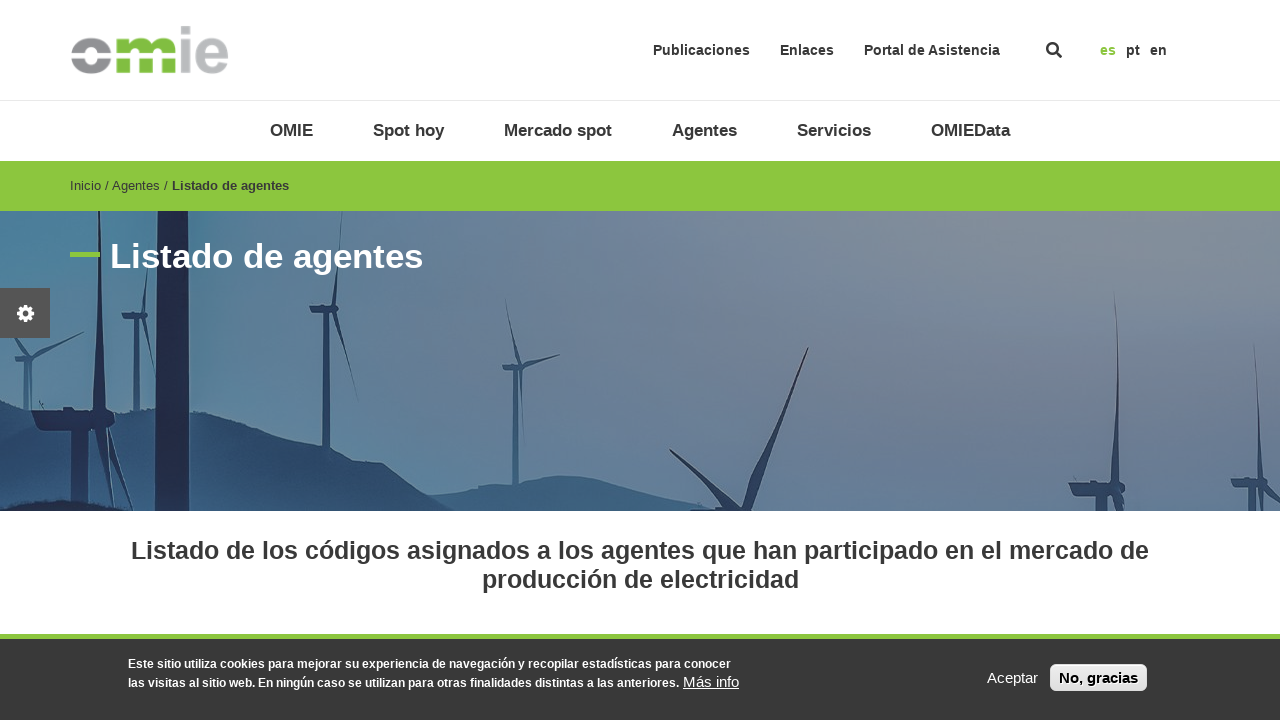

Located the Excel download link for 'Listado de unidades'
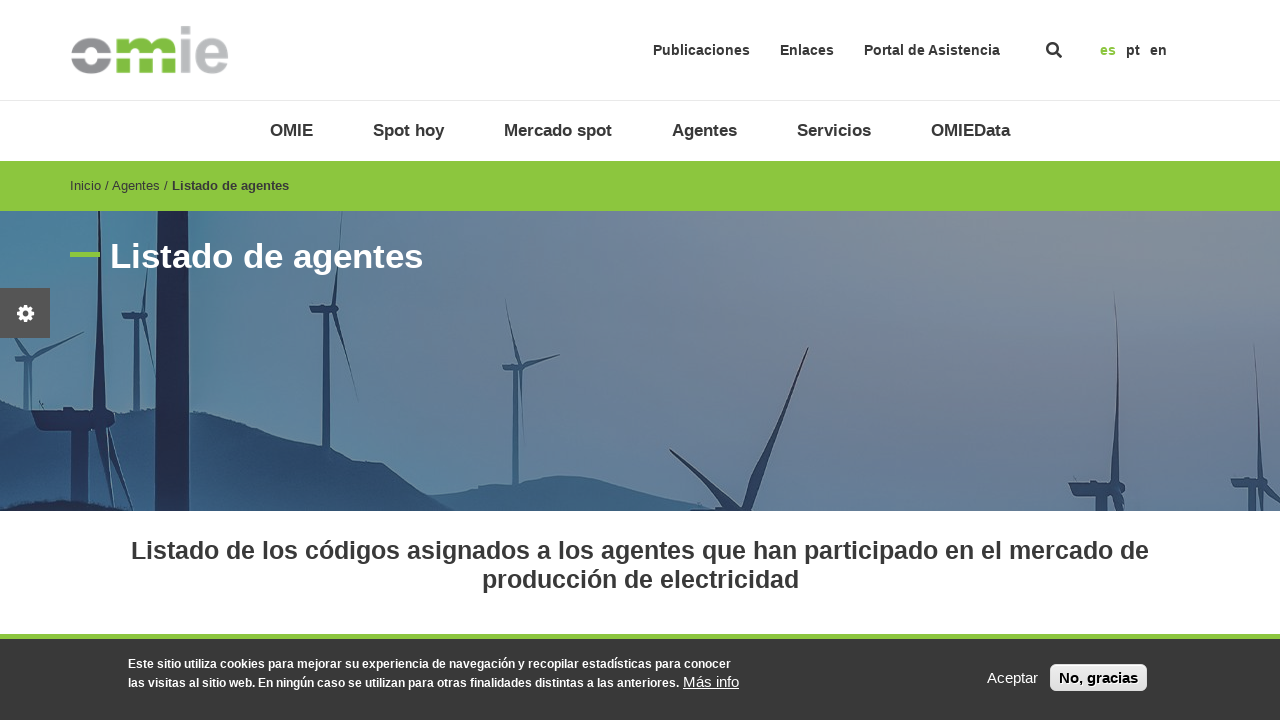

Clicked the 'Listado de unidades' Excel download link at (786, 426) on text=Listado de unidades >> xpath=following::a[1]
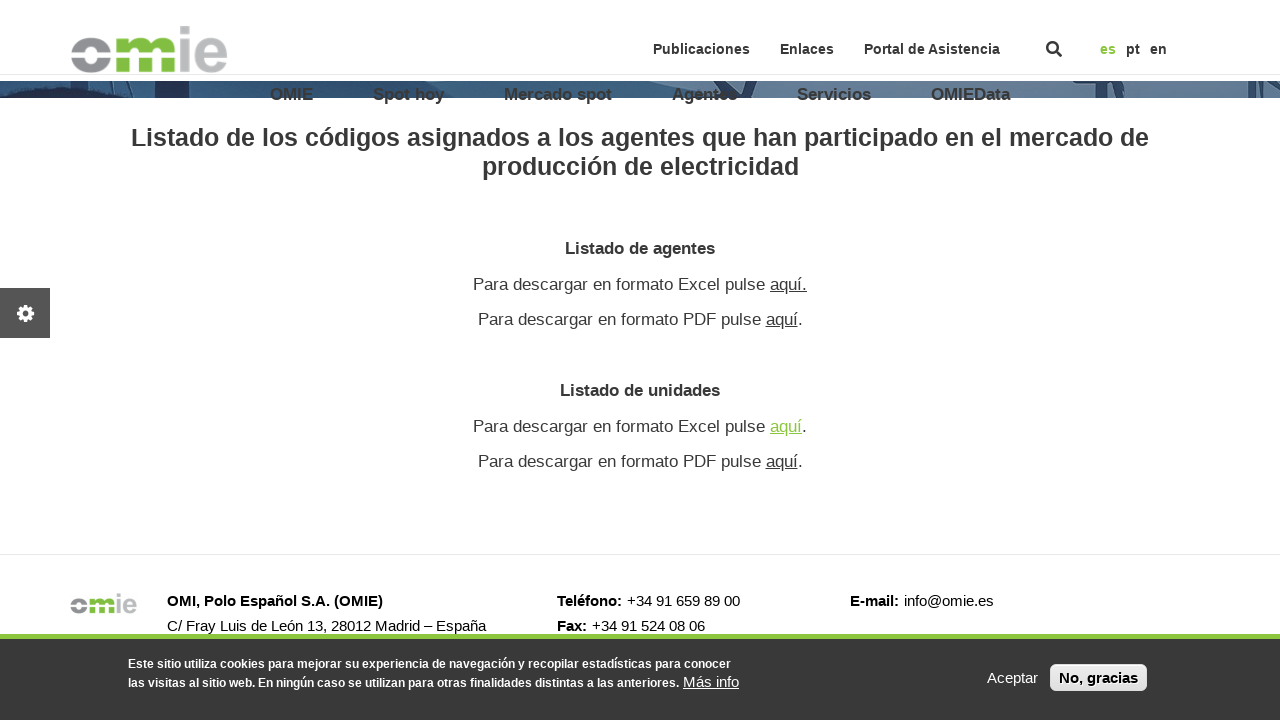

Waited 2 seconds for download to initiate
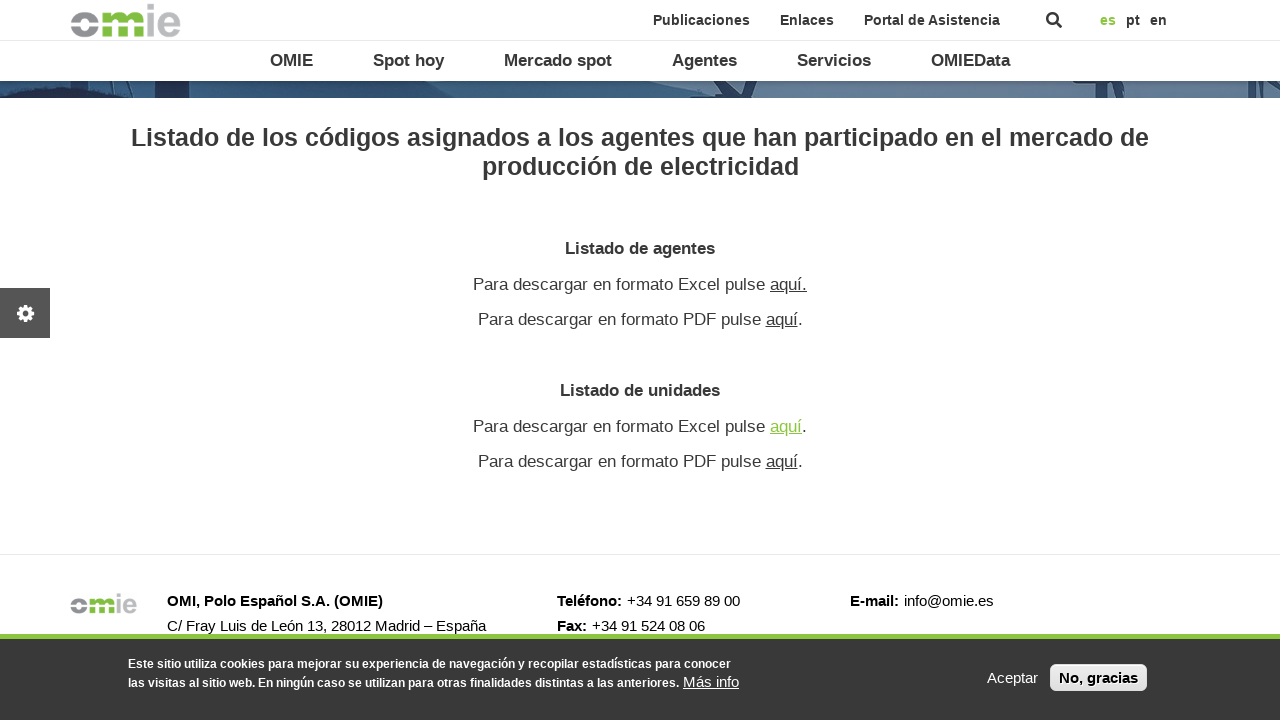

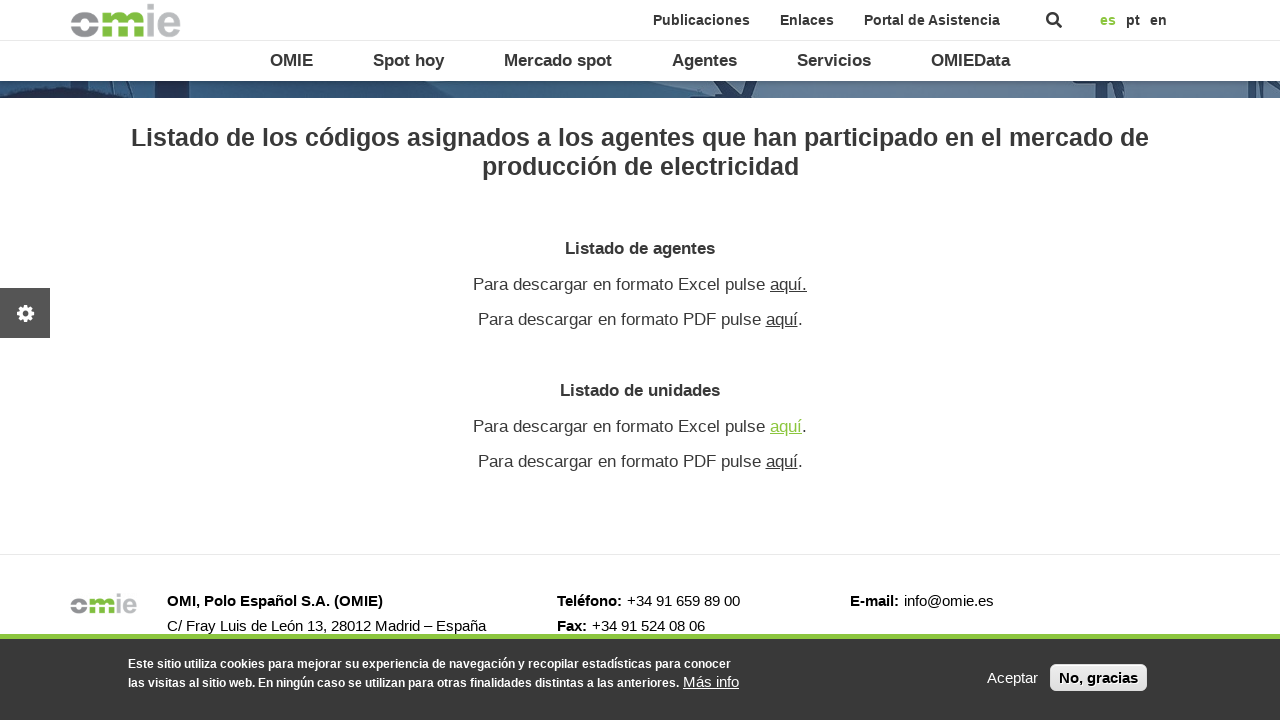